Tests registration form validation when email confirmation doesn't match the original email

Starting URL: https://alada.vn/tai-khoan/dang-ky.html

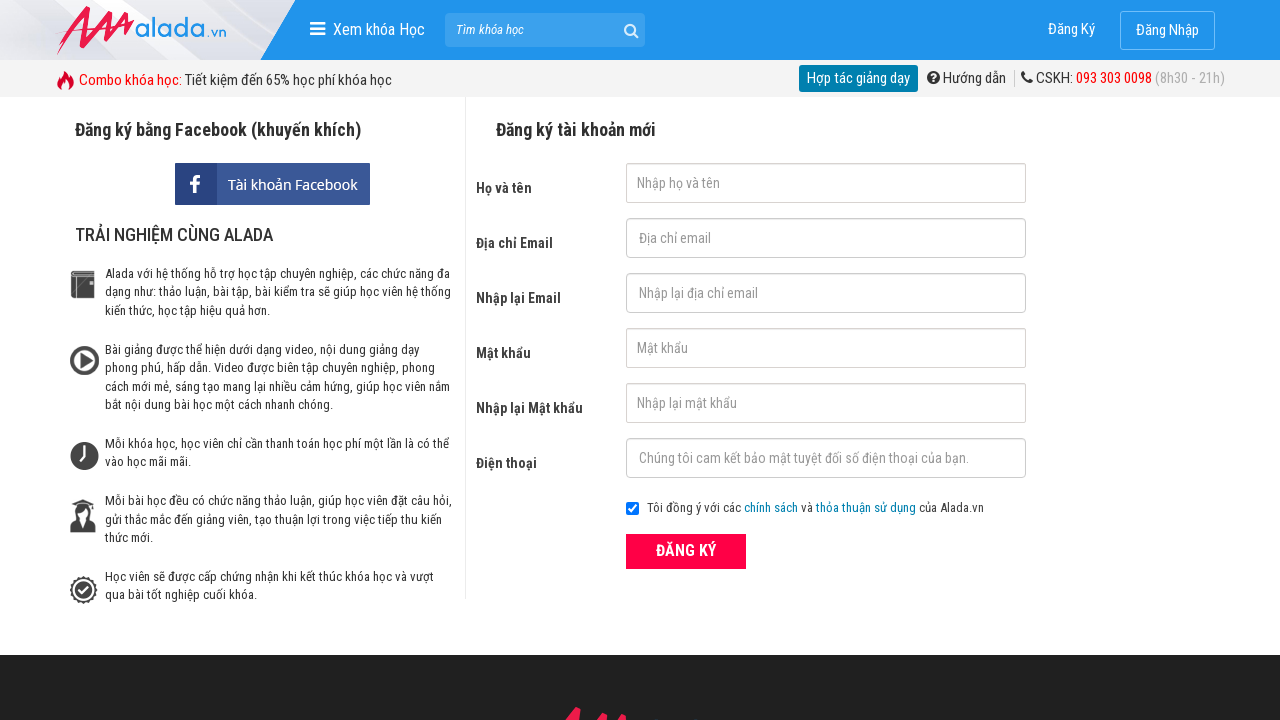

Filled first name field with 'Phan Uyen' on #txtFirstname
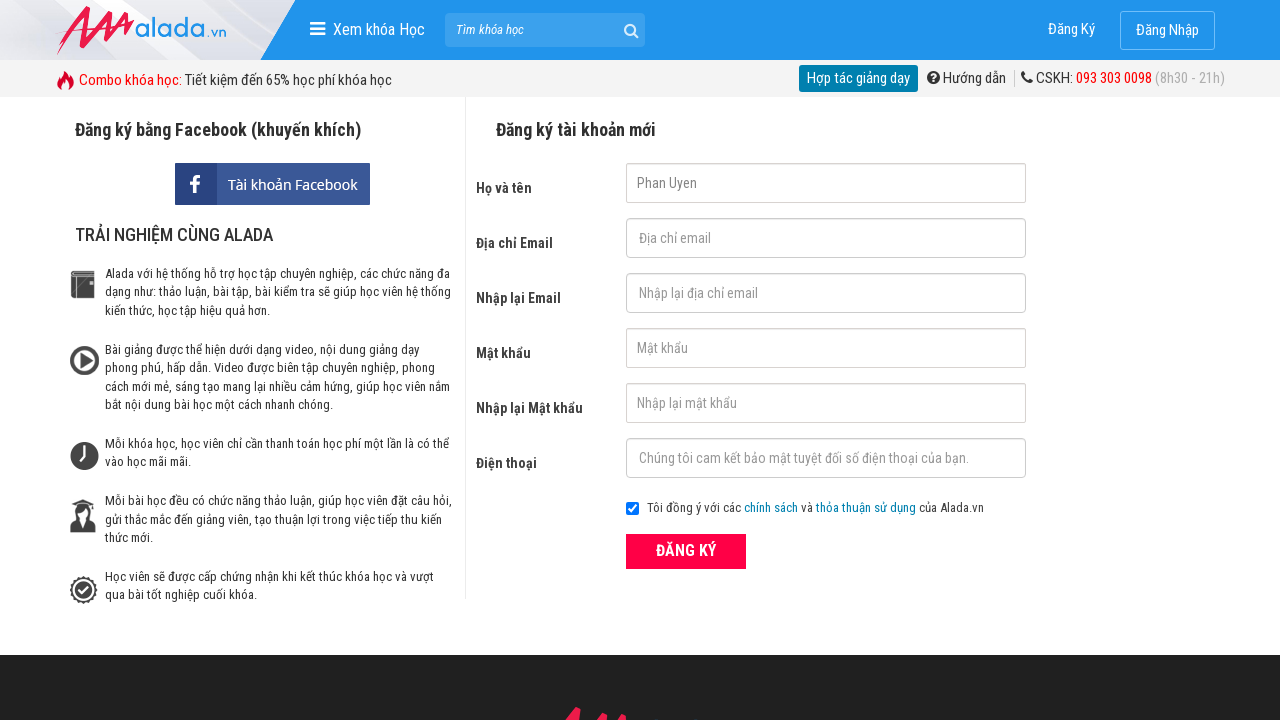

Filled email field with 'PhanUyen@gmail.com' on #txtEmail
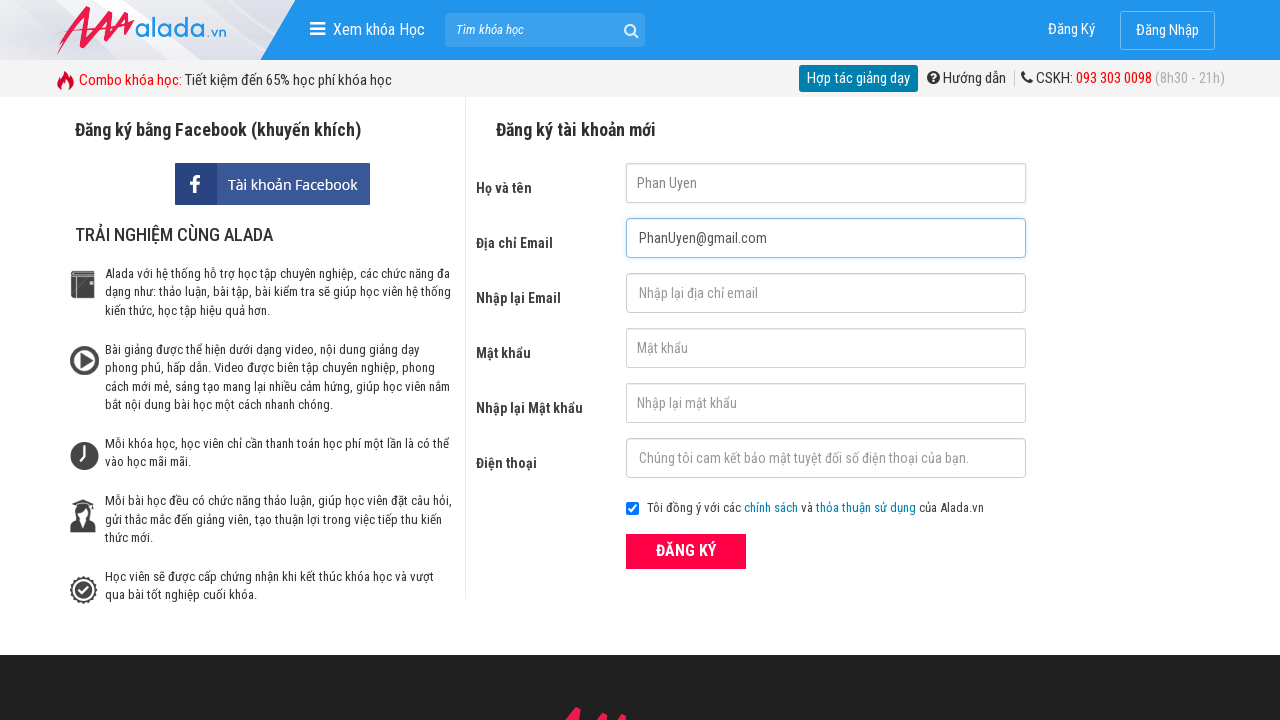

Filled email confirmation field with mismatched email 'PhanUyen@' on #txtCEmail
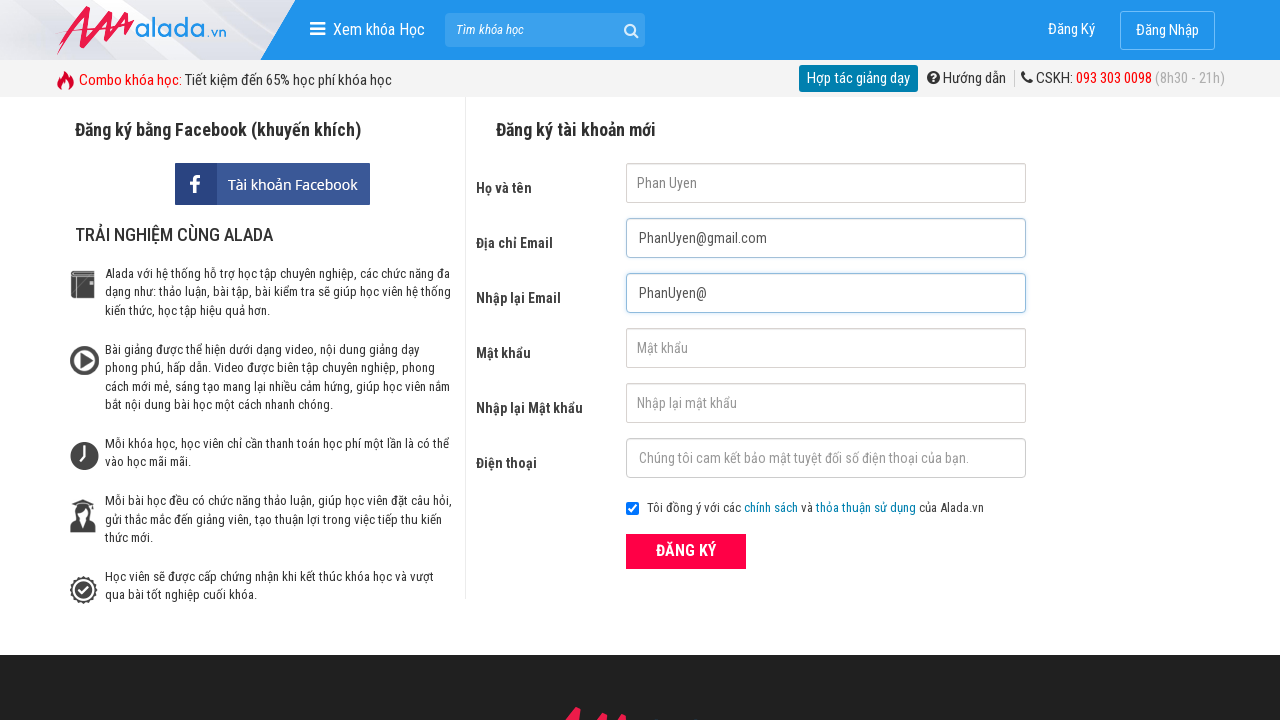

Filled password field with '123456789' on #txtPassword
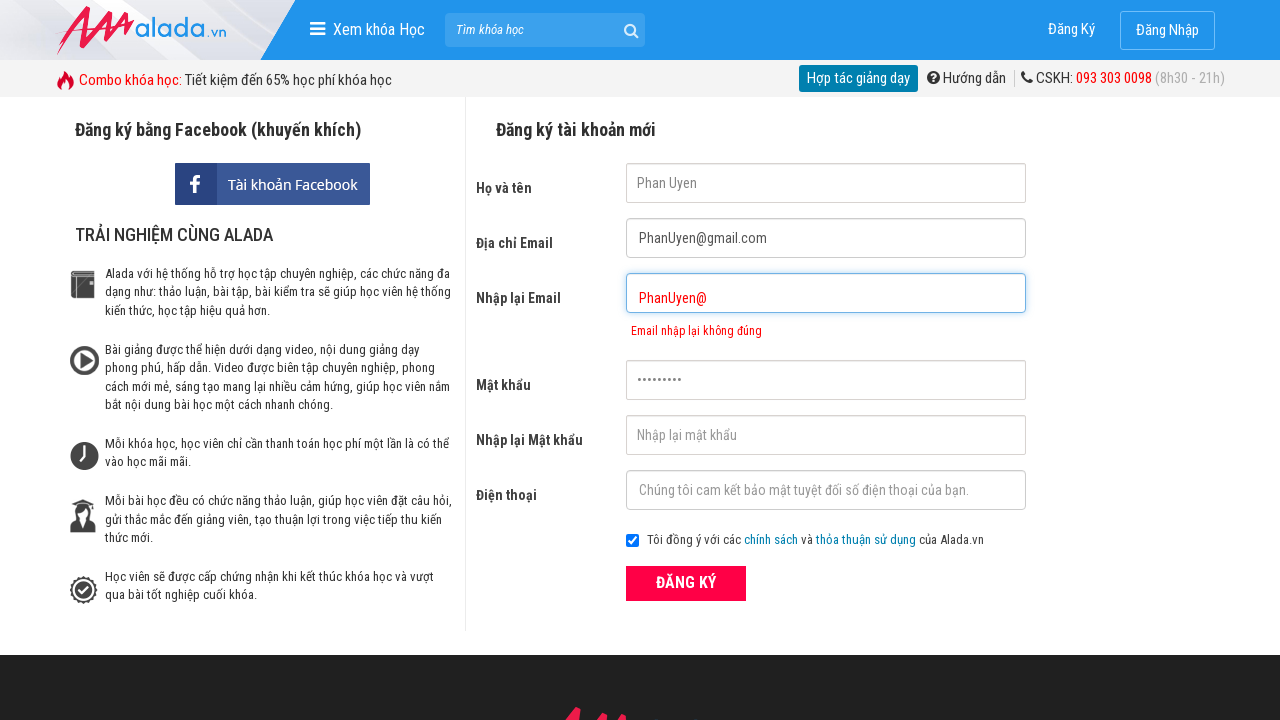

Filled password confirmation field with '123456789' on #txtCPassword
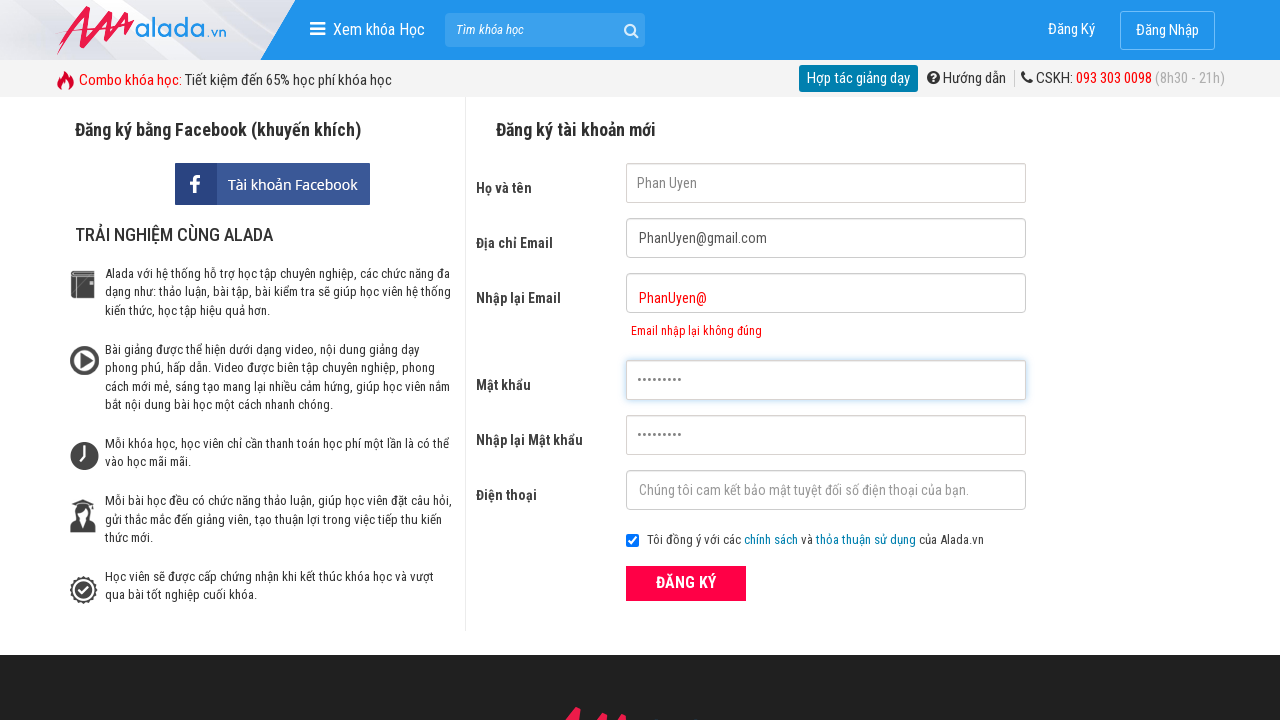

Filled phone field with '0123456789' on #txtPhone
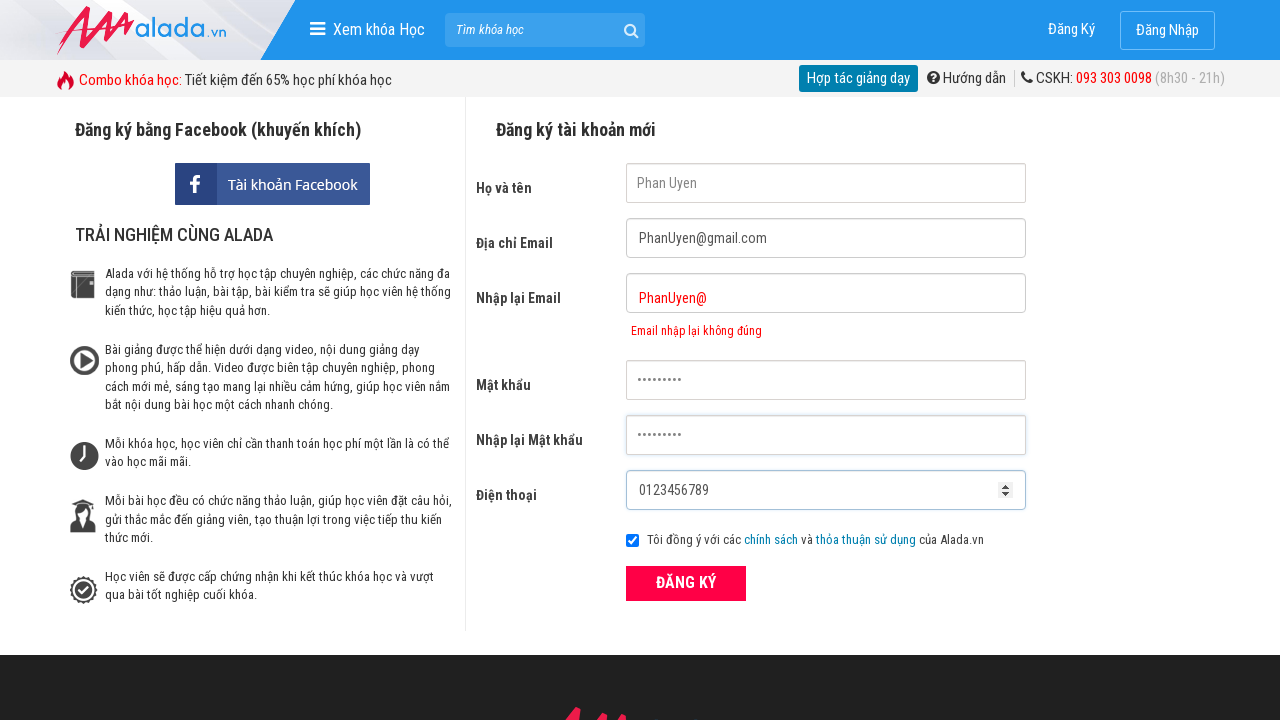

Clicked ĐĂNG KÝ (register) button at (686, 583) on xpath=//div[@class='form frmRegister']//button[text()='ĐĂNG KÝ']
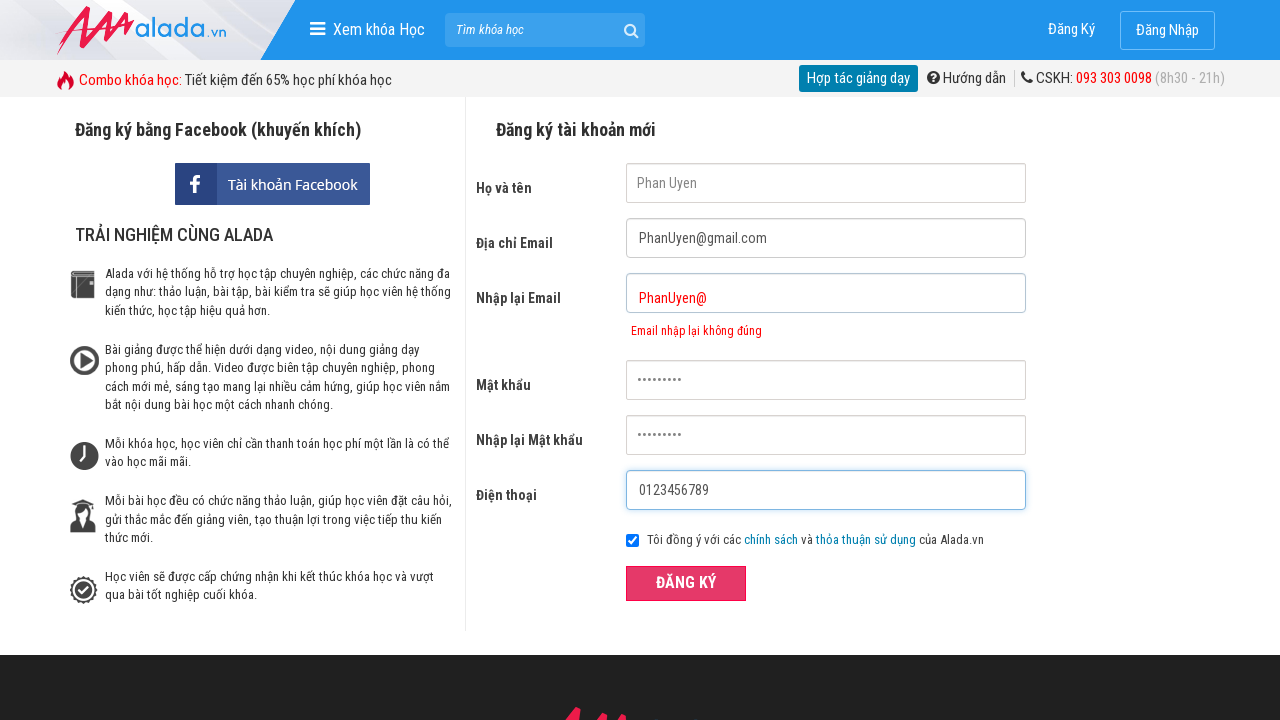

Email confirmation error message appeared
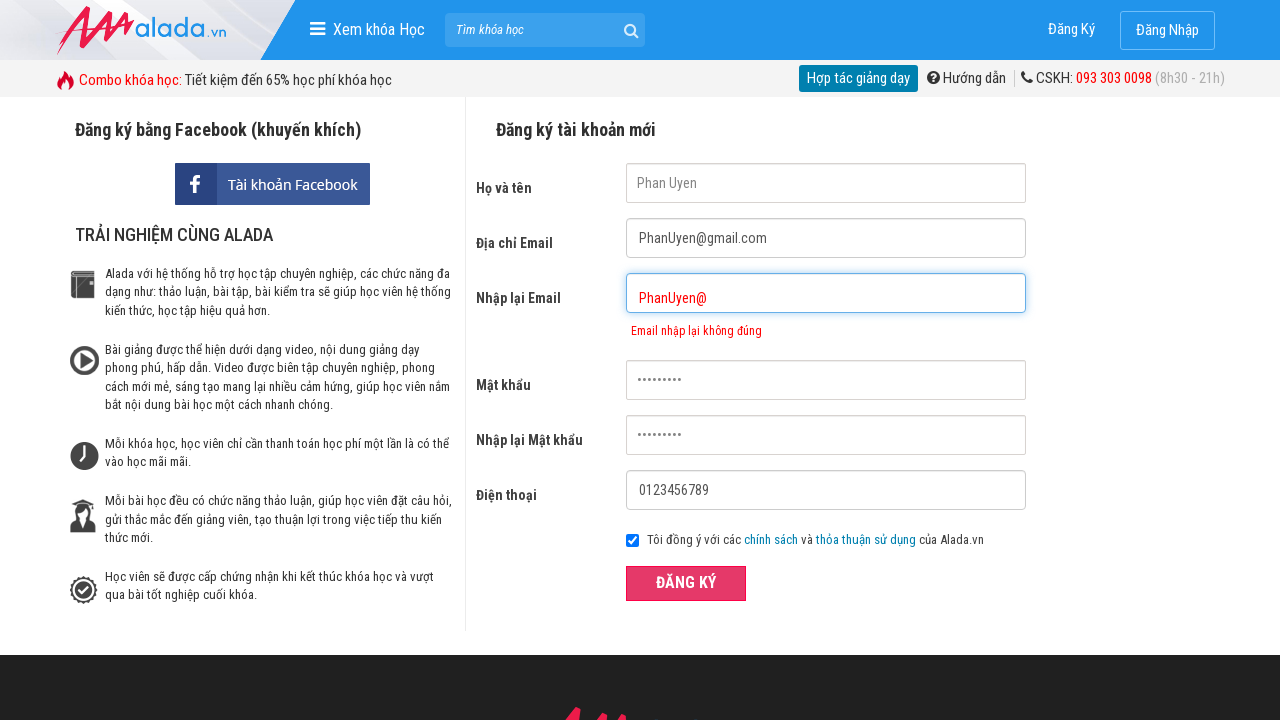

Verified error message 'Email nhập lại không đúng' is displayed
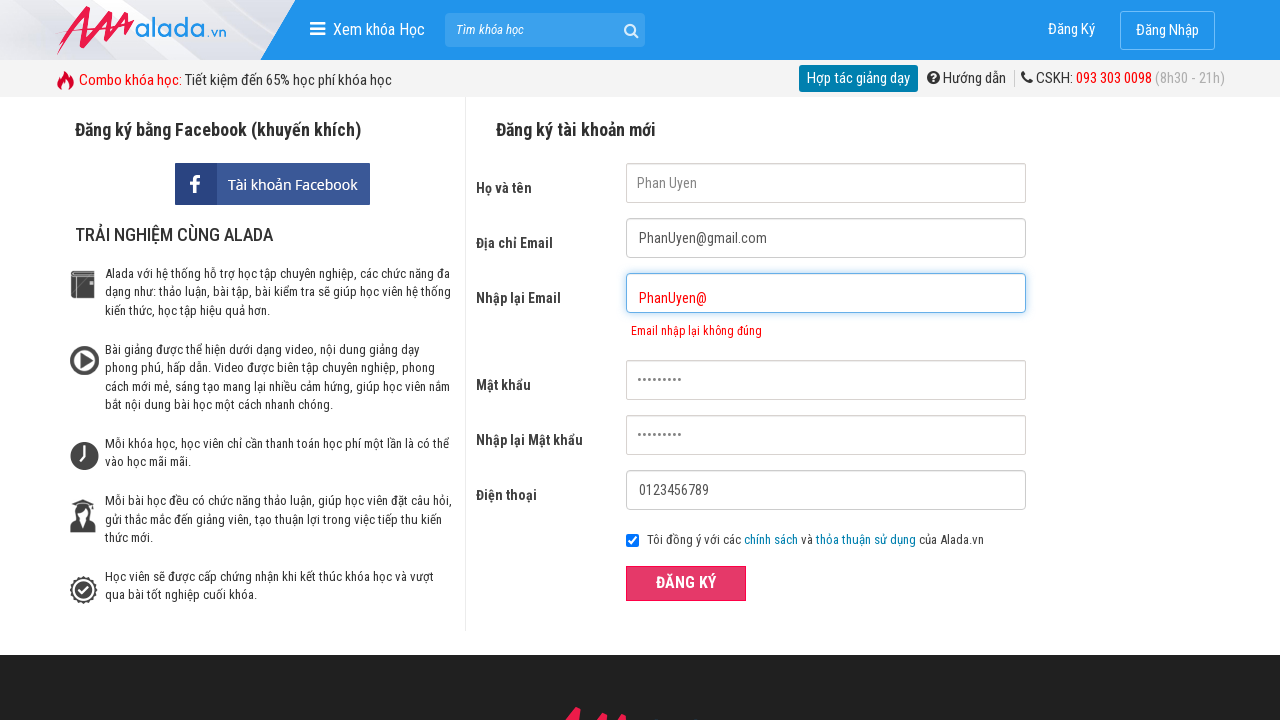

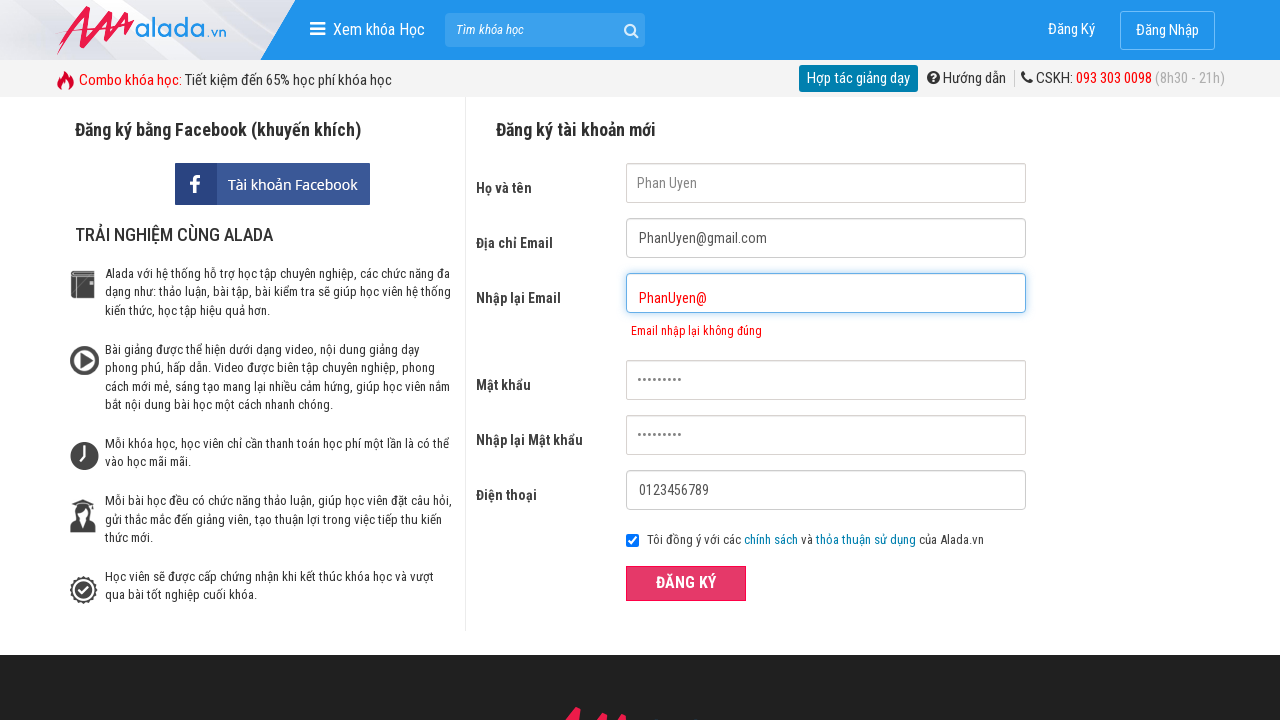